Tests that the "people" radio button is selected by default on the page, and verifies the "robots" radio button is not selected.

Starting URL: http://suninjuly.github.io/math.html

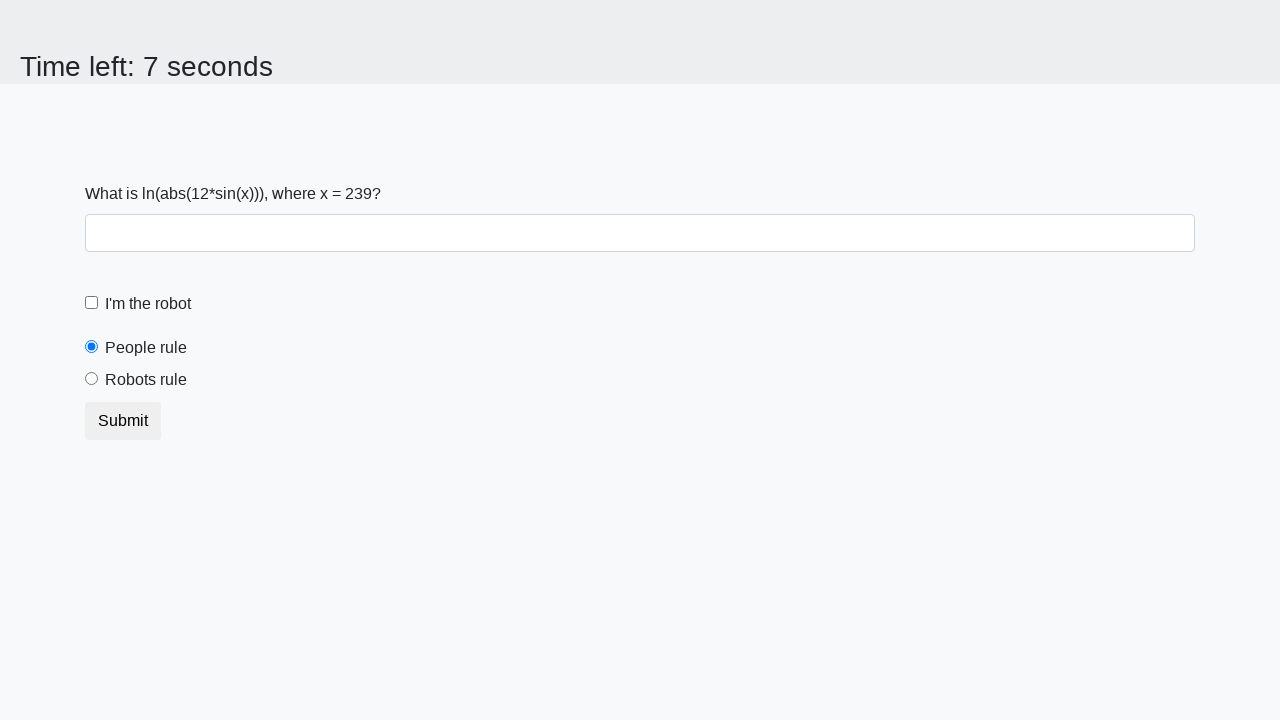

Located the 'people' radio button element
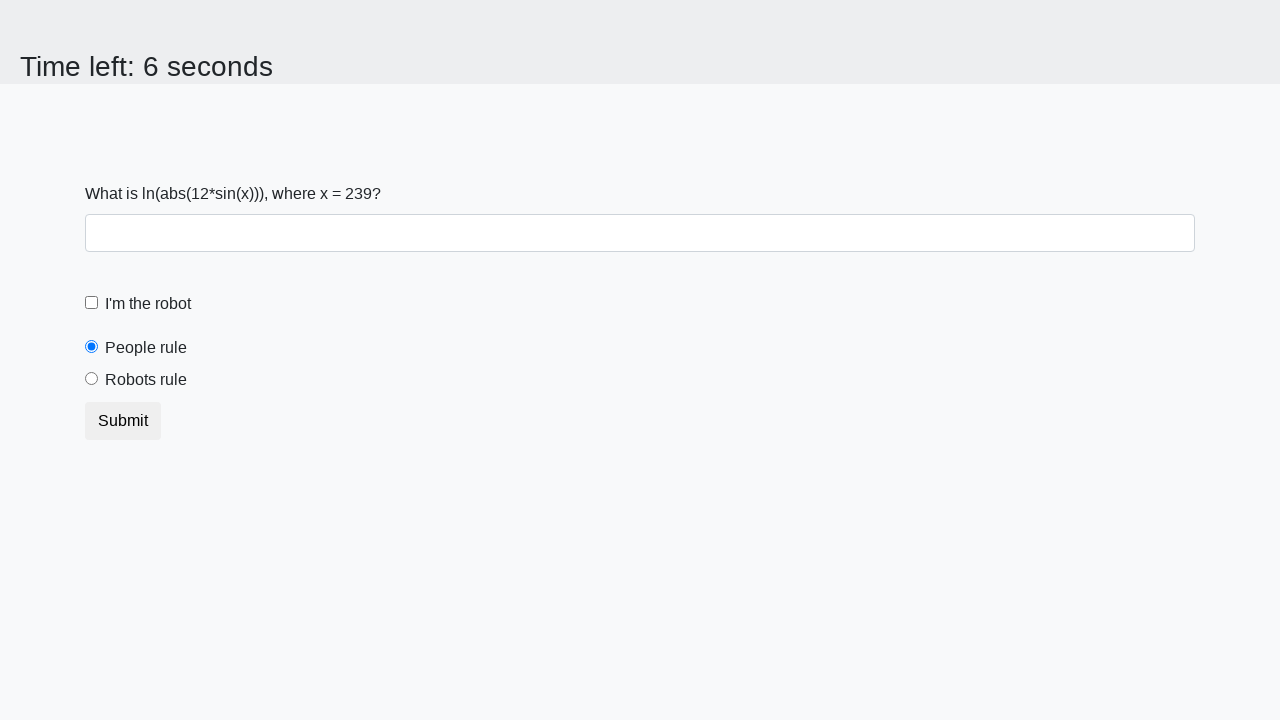

Verified that 'people' radio button is selected by default
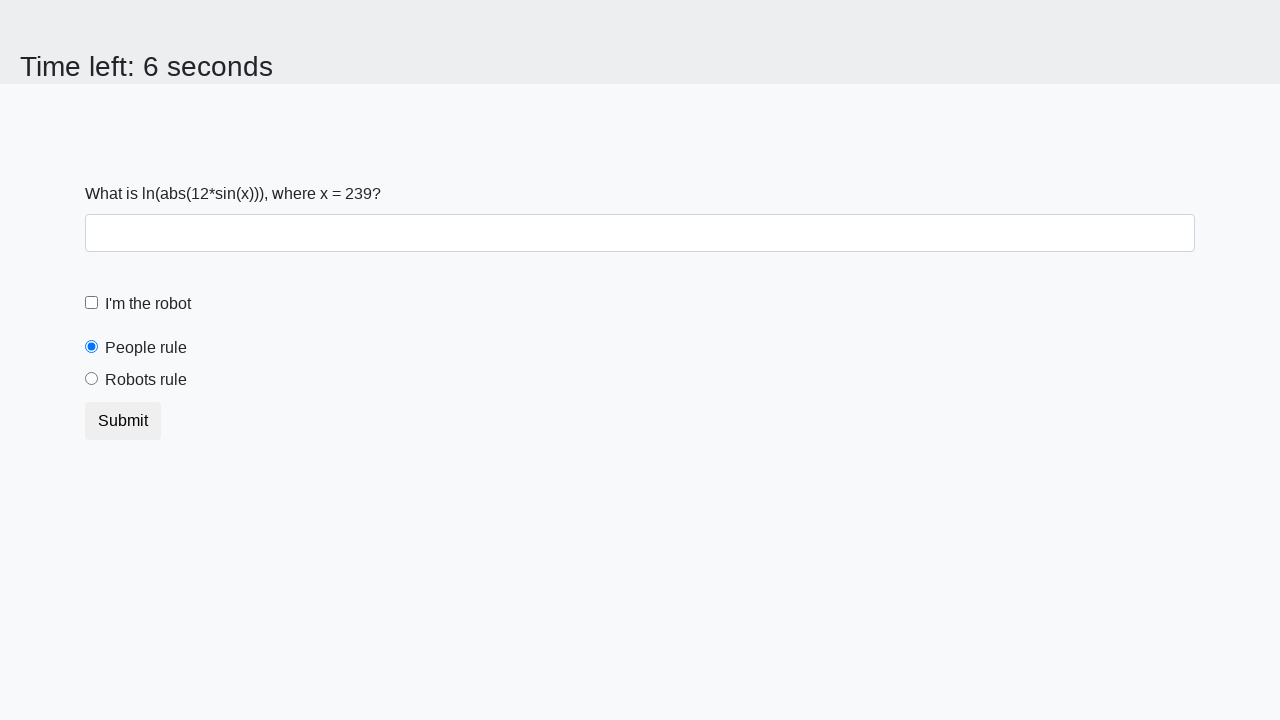

Located the 'robots' radio button element
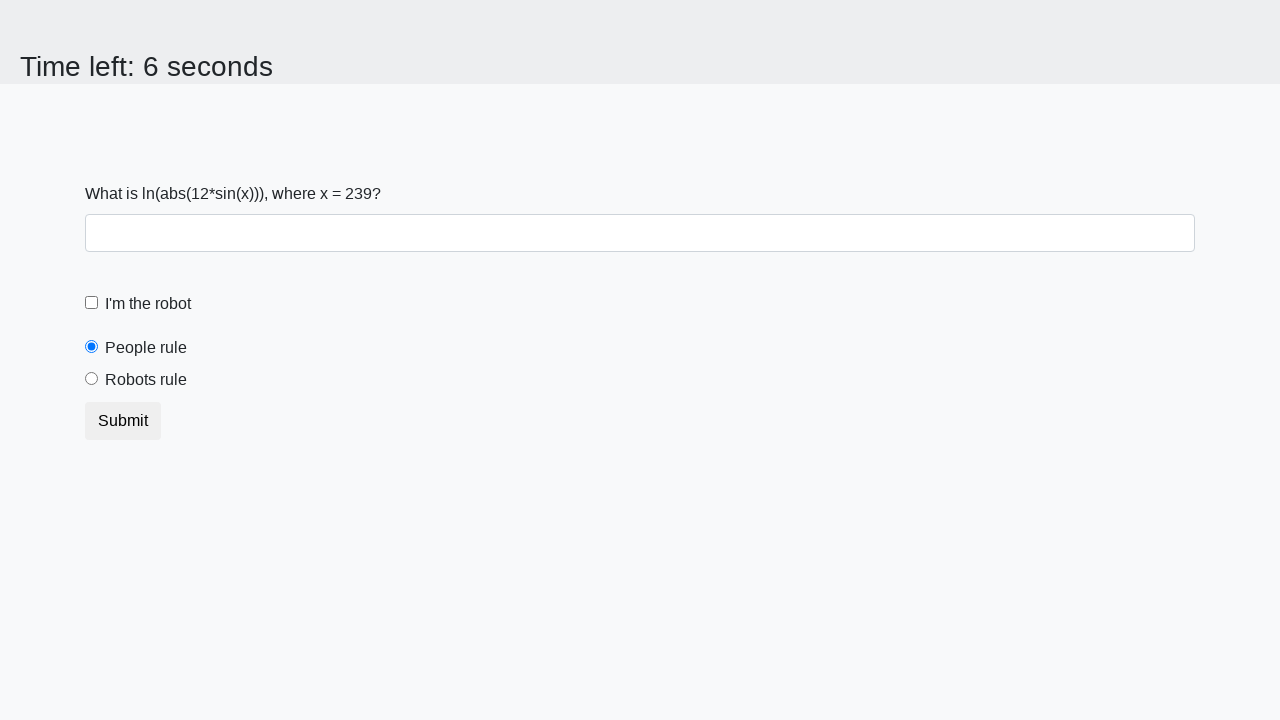

Verified that 'robots' radio button is not selected
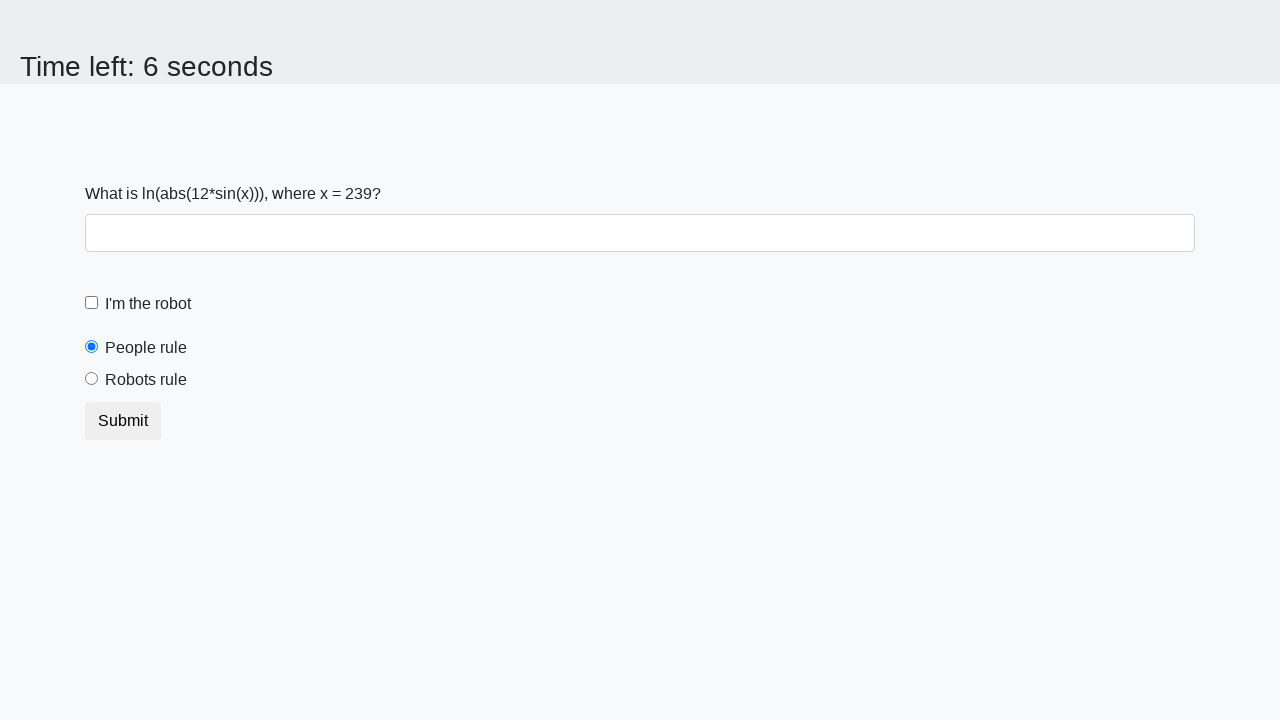

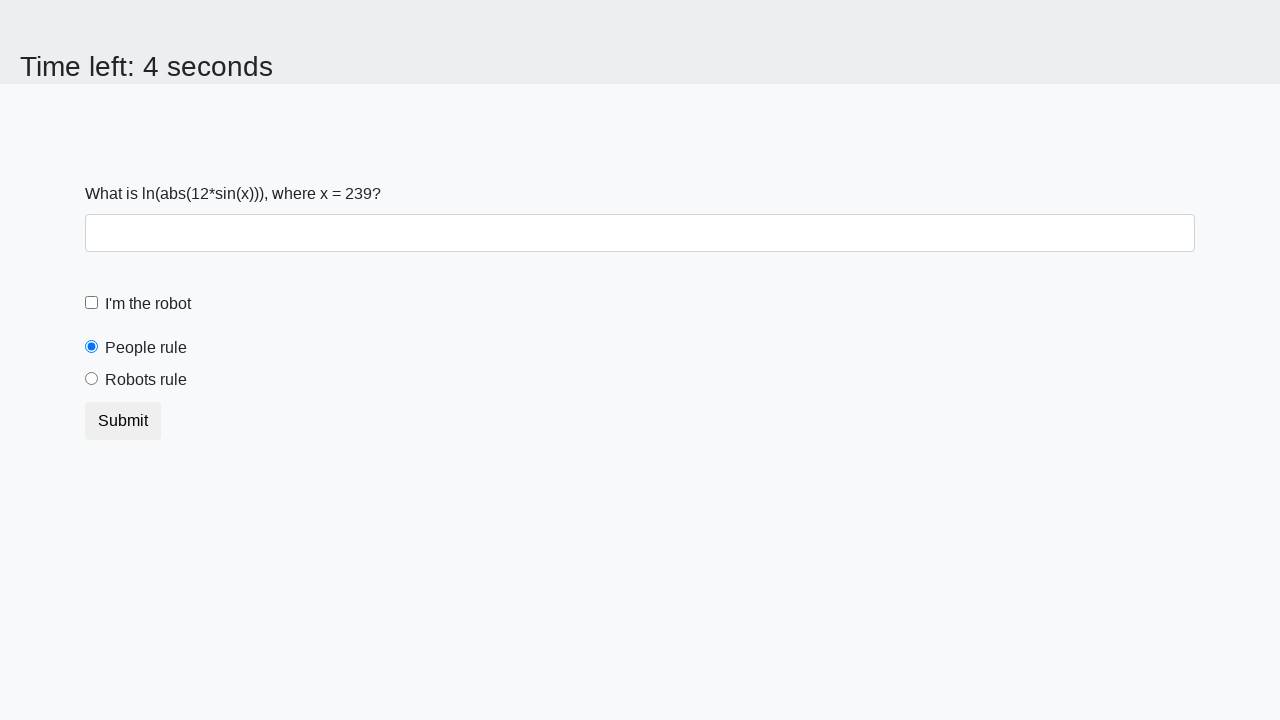